Tests dynamic loading by clicking a link, starting the load, and waiting for content to appear

Starting URL: http://the-internet.herokuapp.com/dynamic_loading

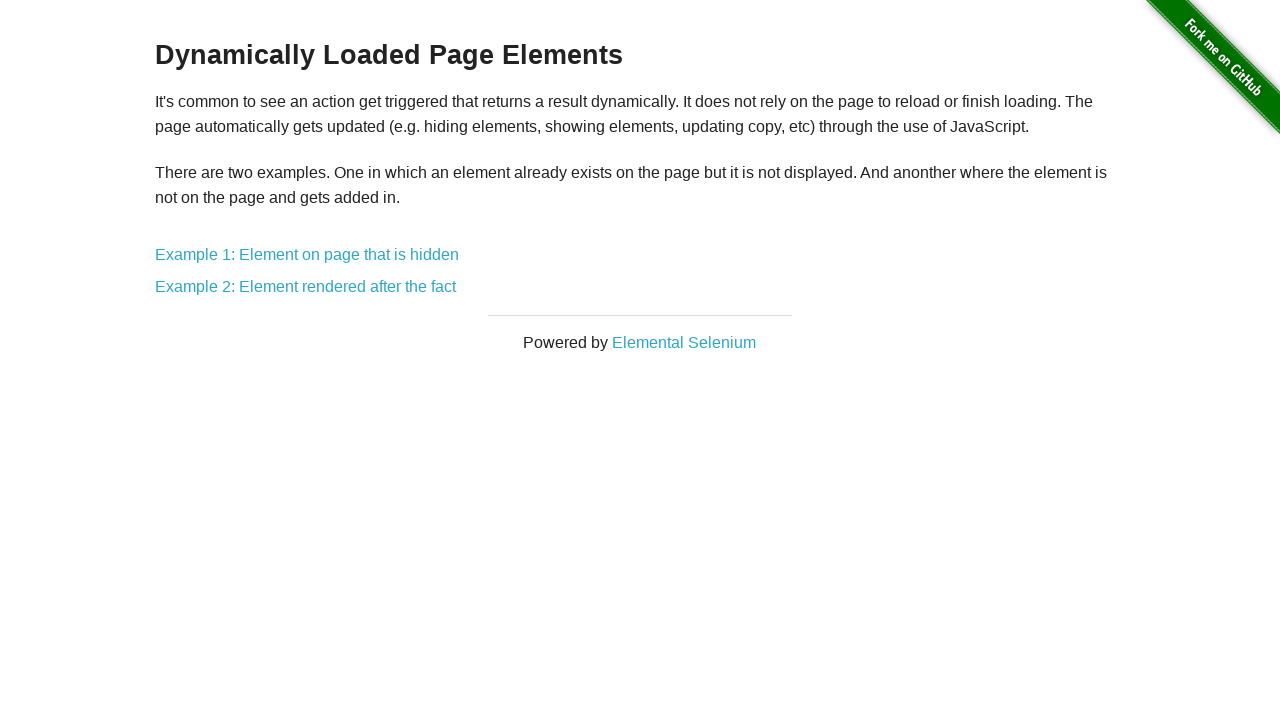

Clicked link to Example 1 at (307, 255) on text=Example 1: Element on page that is hidden
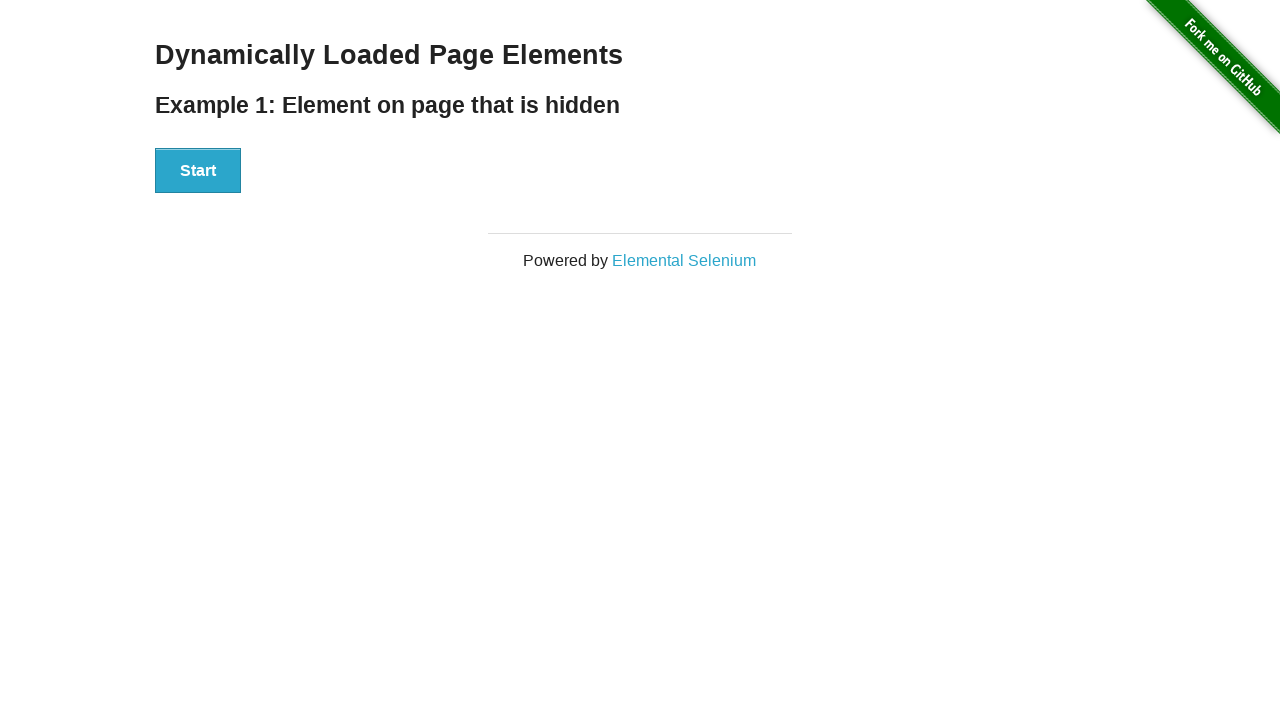

Clicked the start button at (198, 171) on #start button
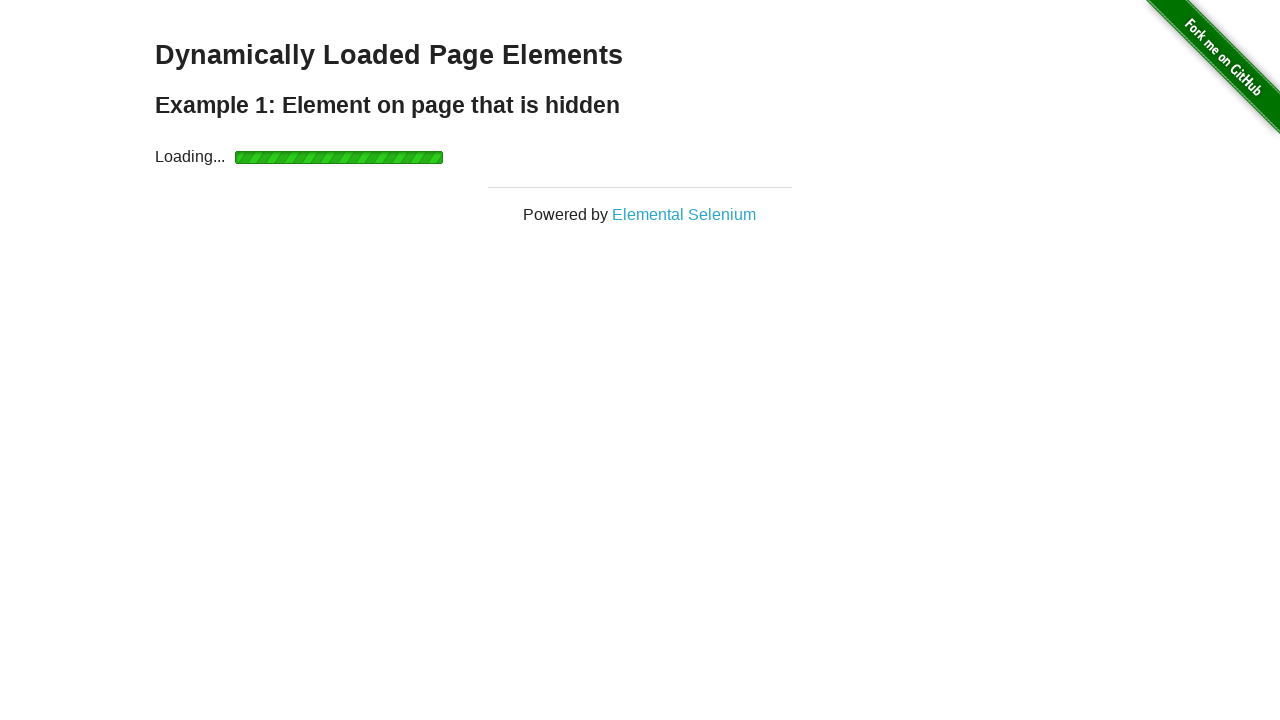

Verified start section is hidden
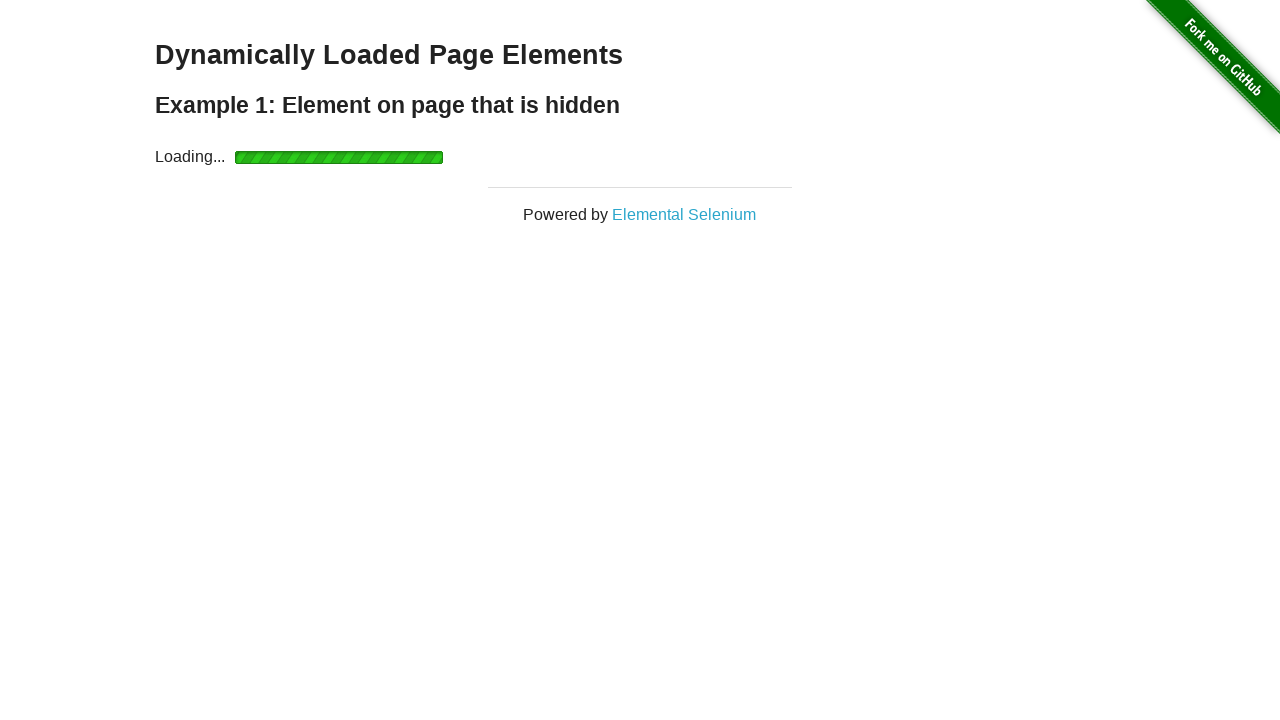

Loading animation disappeared and content loading completed
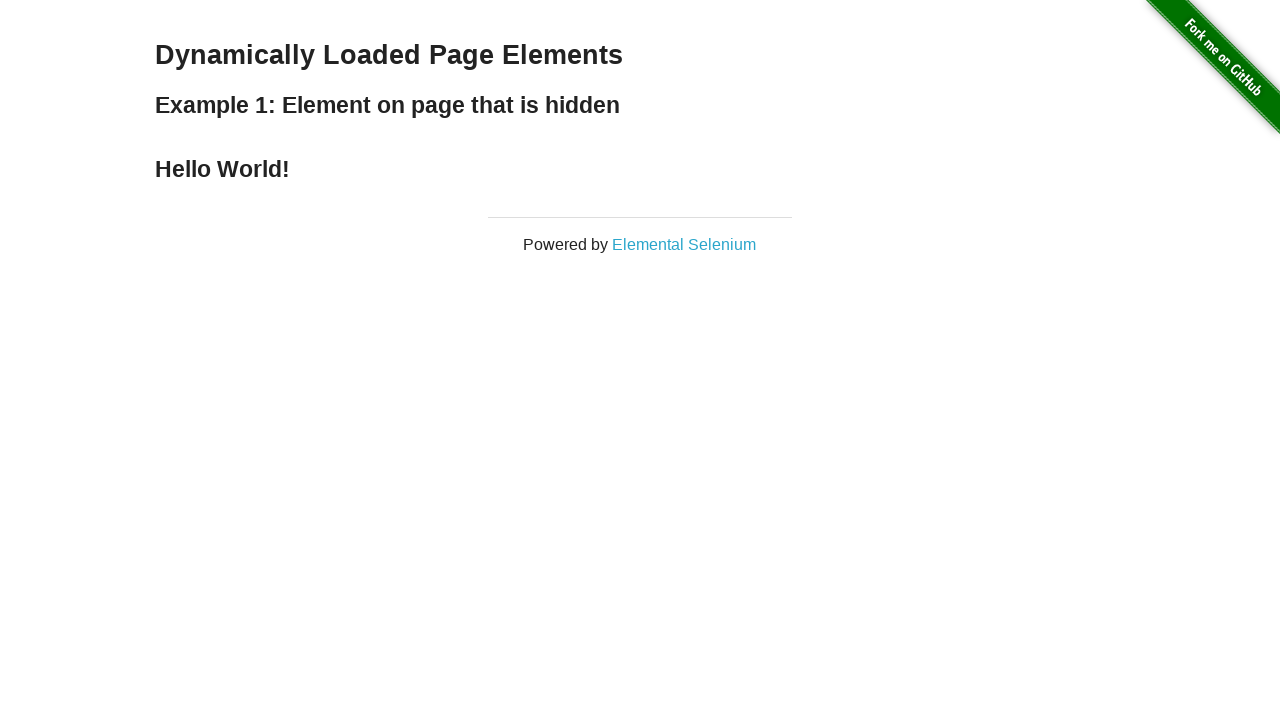

Verified 'Hello World!' text appeared in finish section
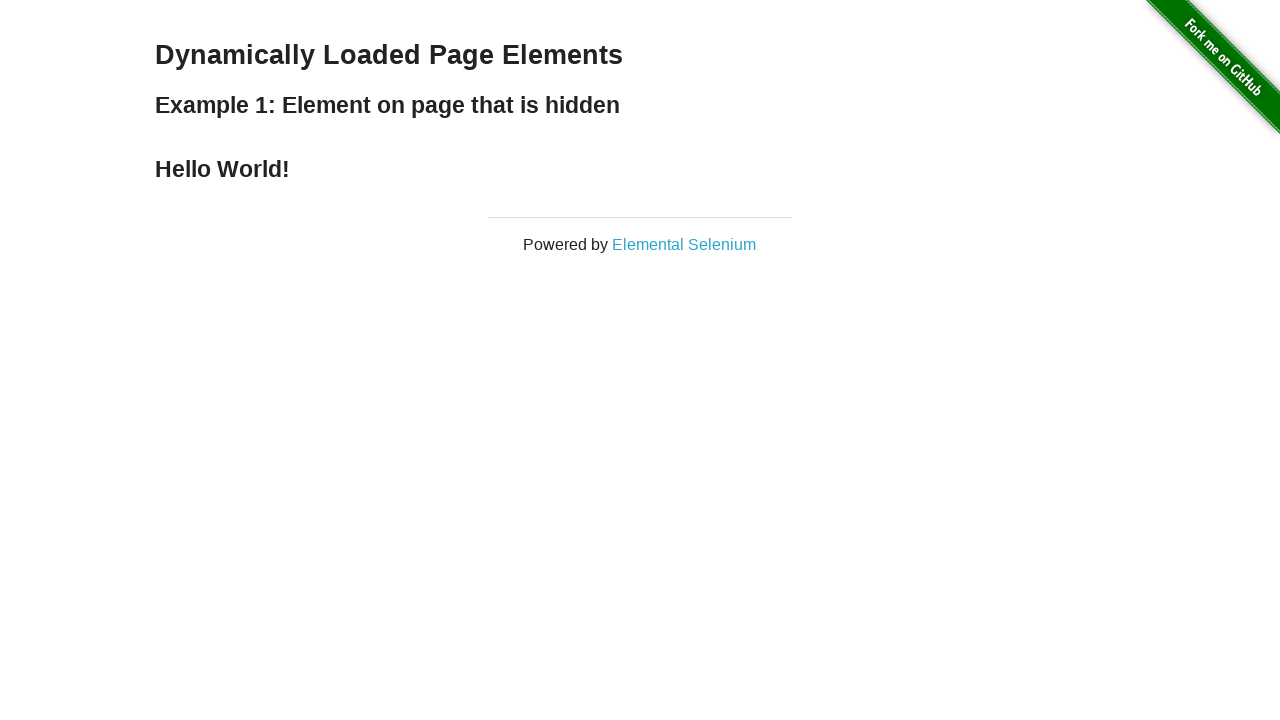

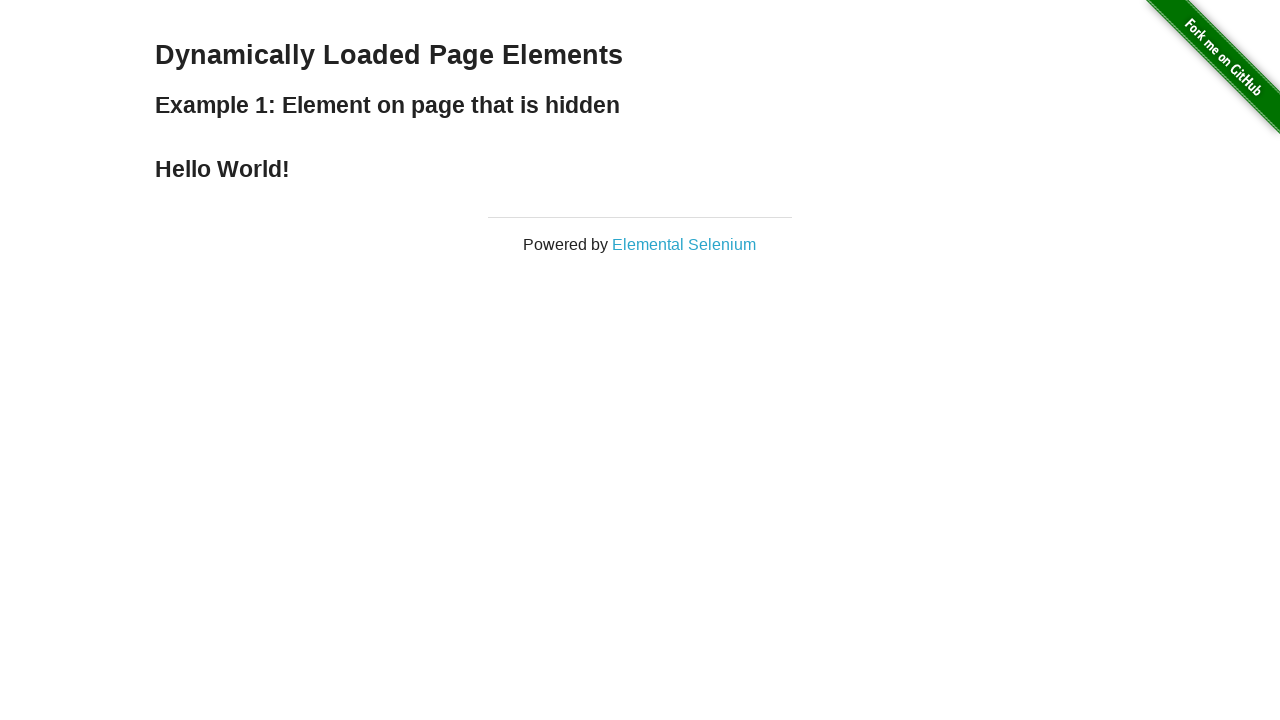